Tests a simple text input form by entering text and submitting it with Enter key

Starting URL: https://www.qa-practice.com/elements/input/simple

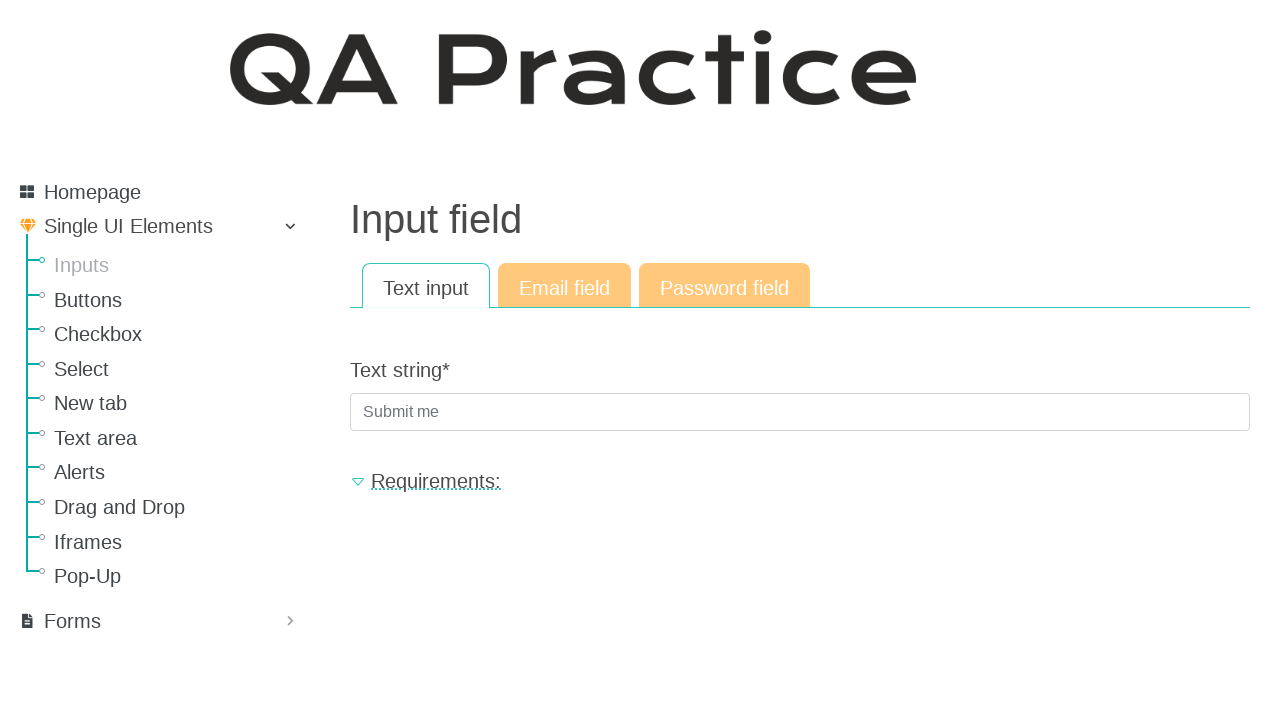

Filled text input field with 'test_string_input' on input[name='text_string']
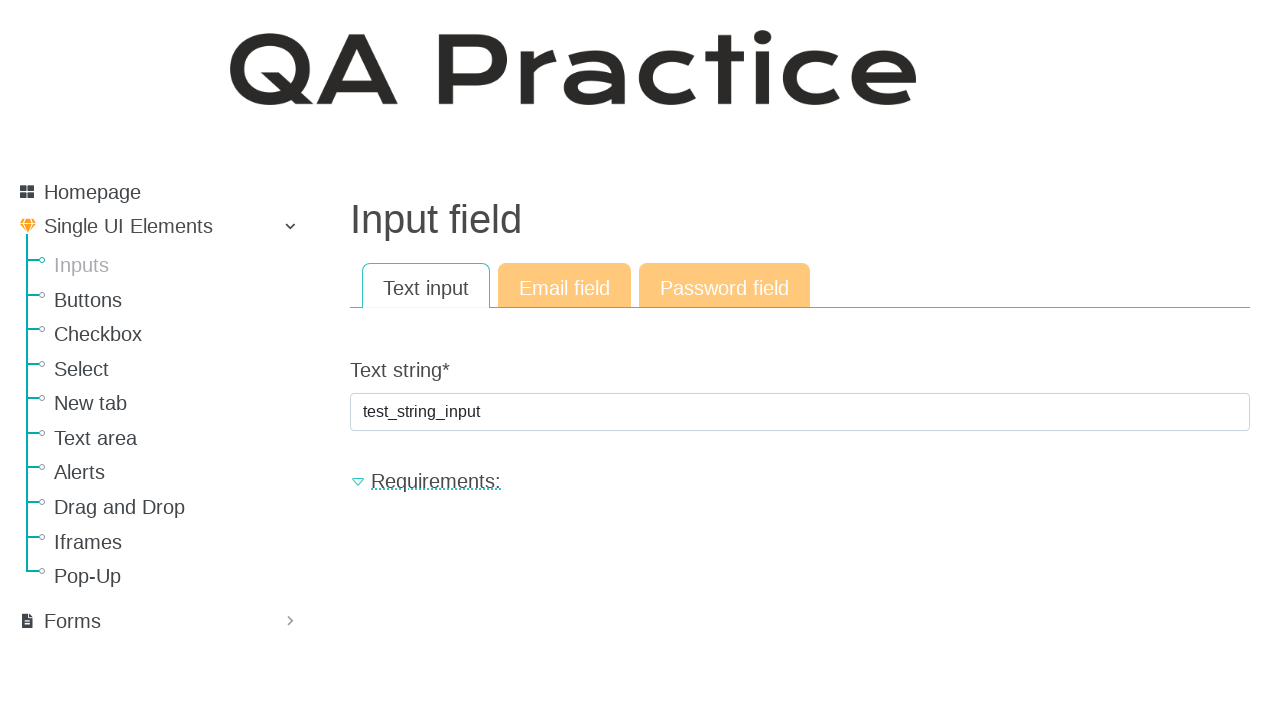

Pressed Enter key to submit the form on input[name='text_string']
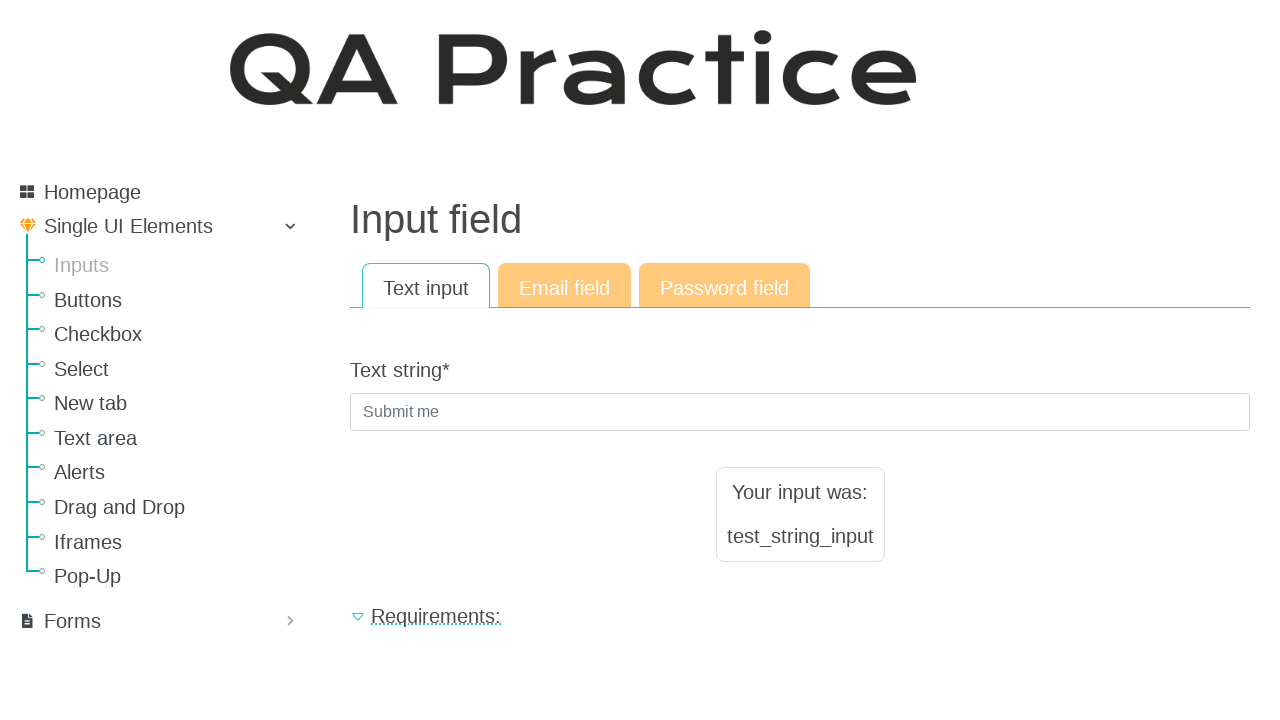

Result text appeared on the page
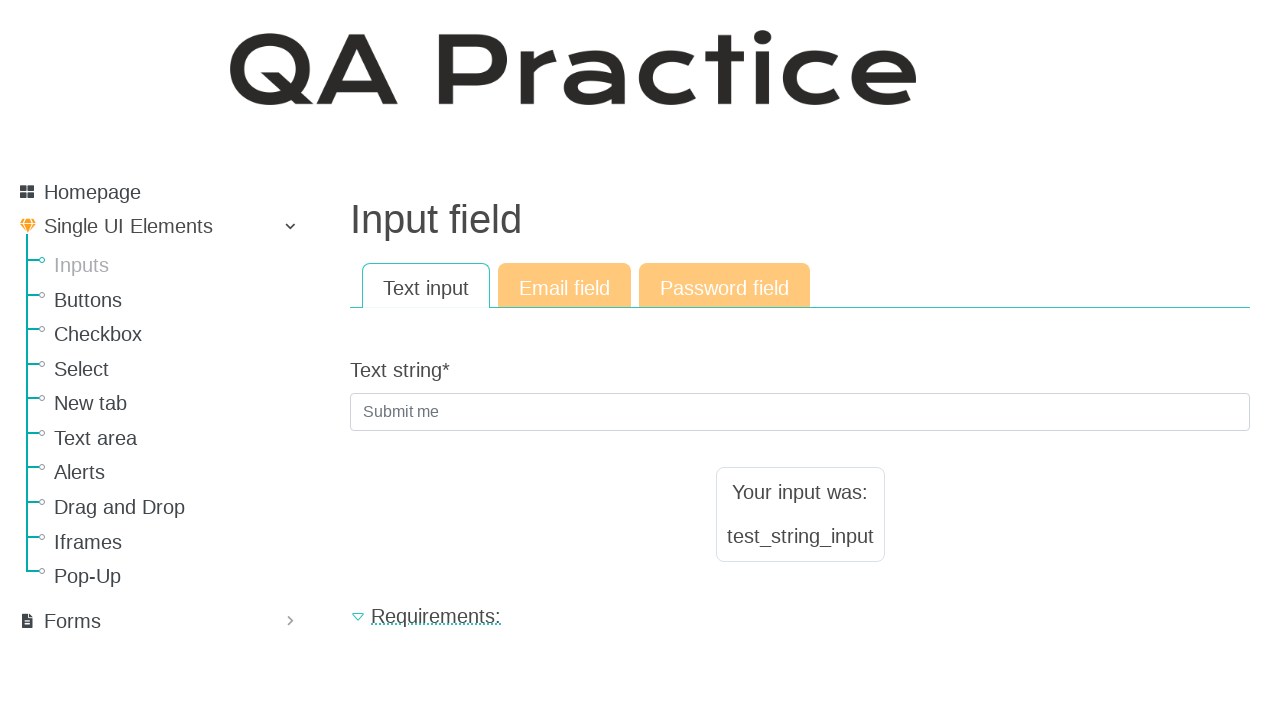

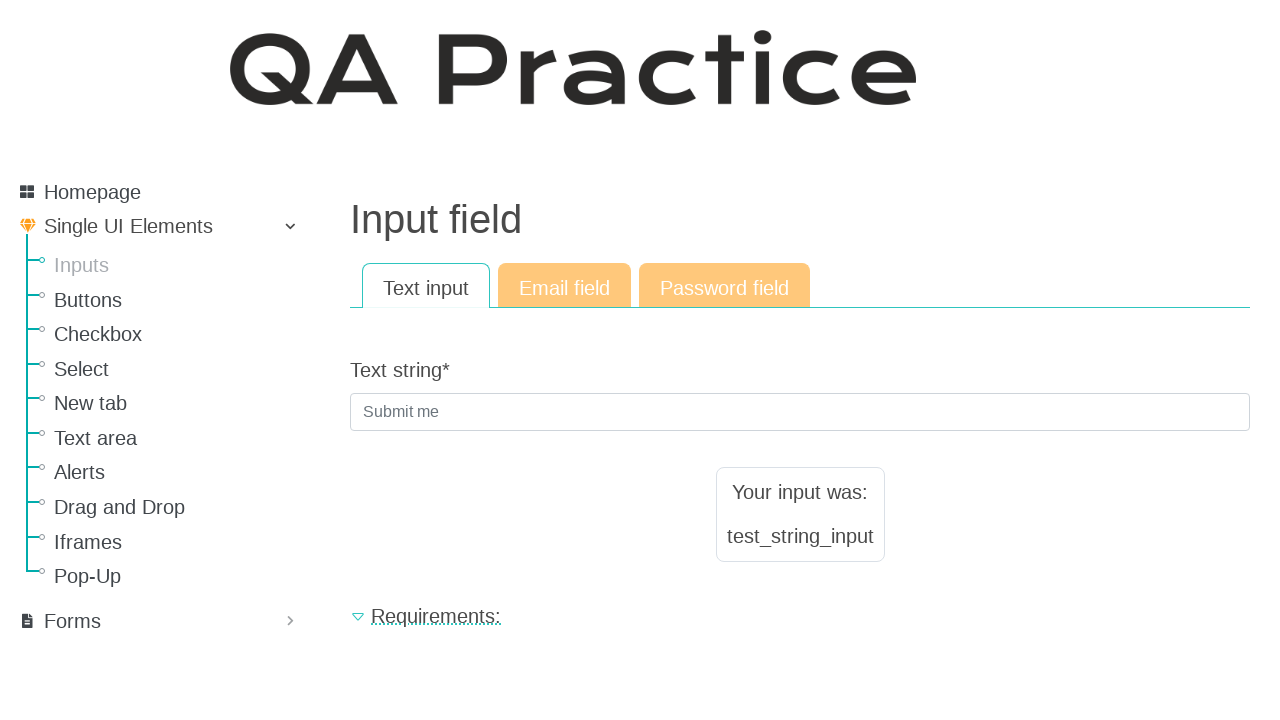